Tests marking individual items as complete by creating two todos and checking their checkboxes.

Starting URL: https://demo.playwright.dev/todomvc

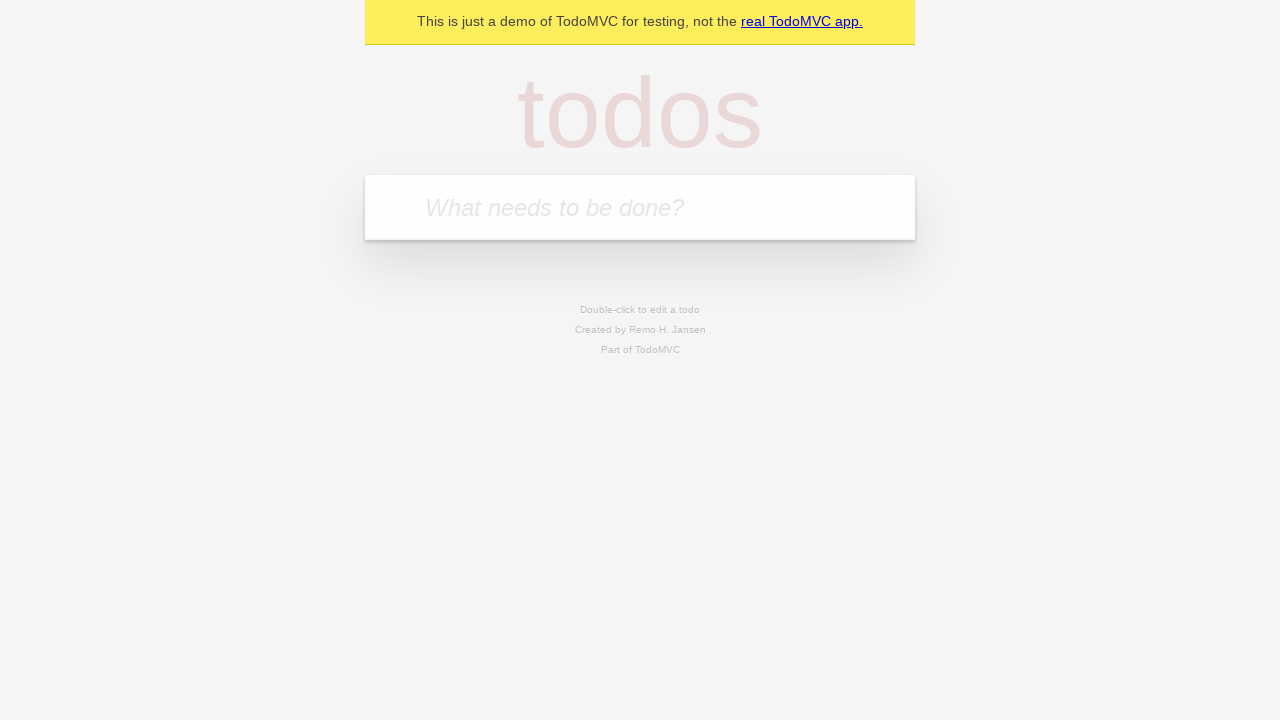

Located the todo input field
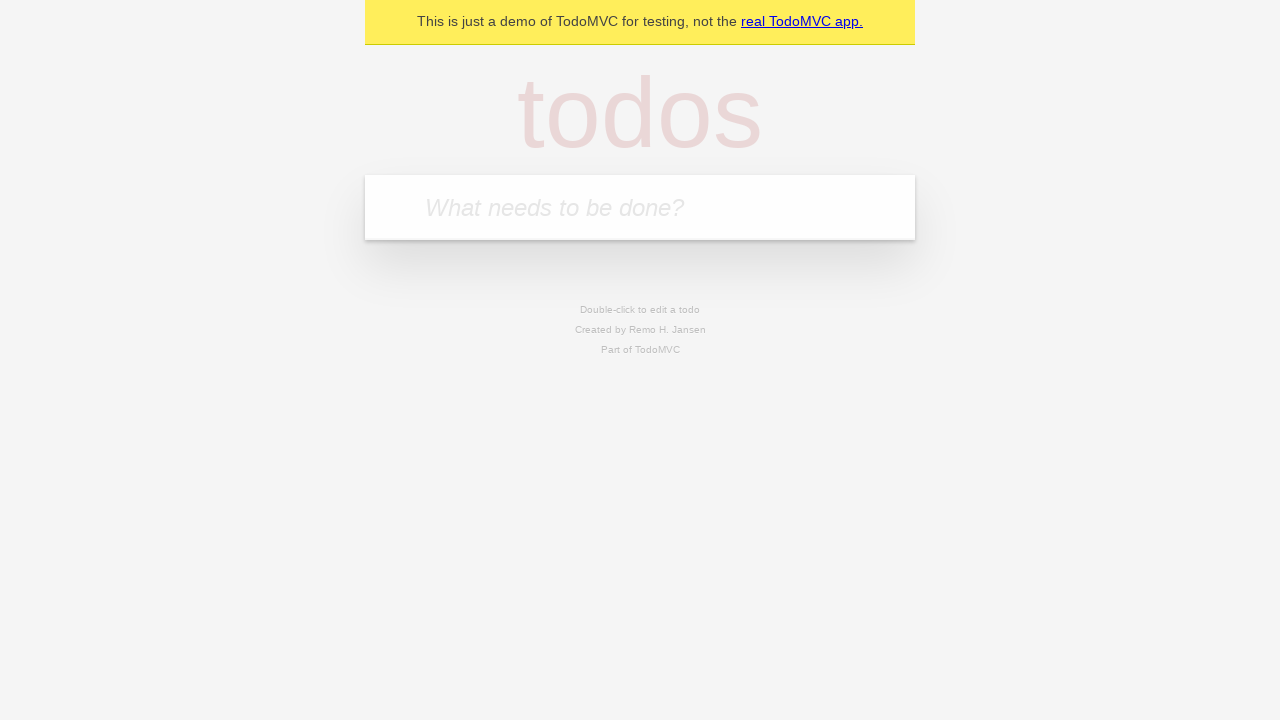

Filled input with 'buy some cheese' on internal:attr=[placeholder="What needs to be done?"i]
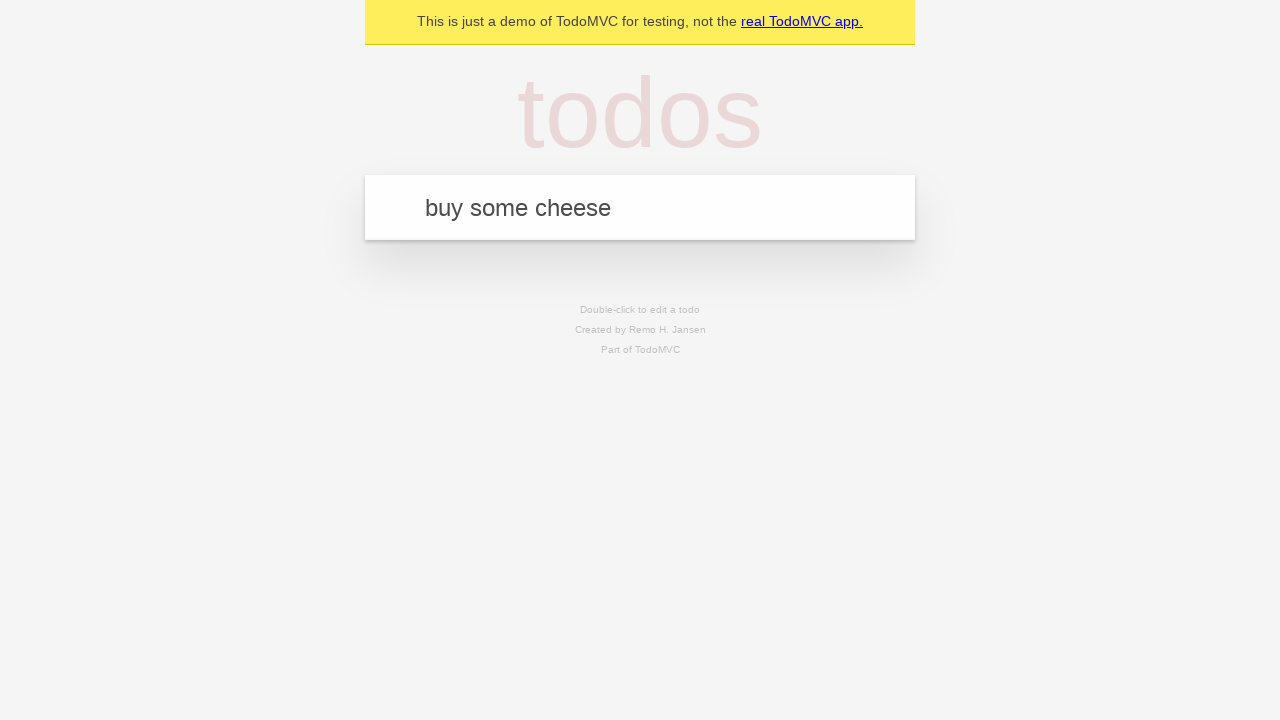

Pressed Enter to create first todo on internal:attr=[placeholder="What needs to be done?"i]
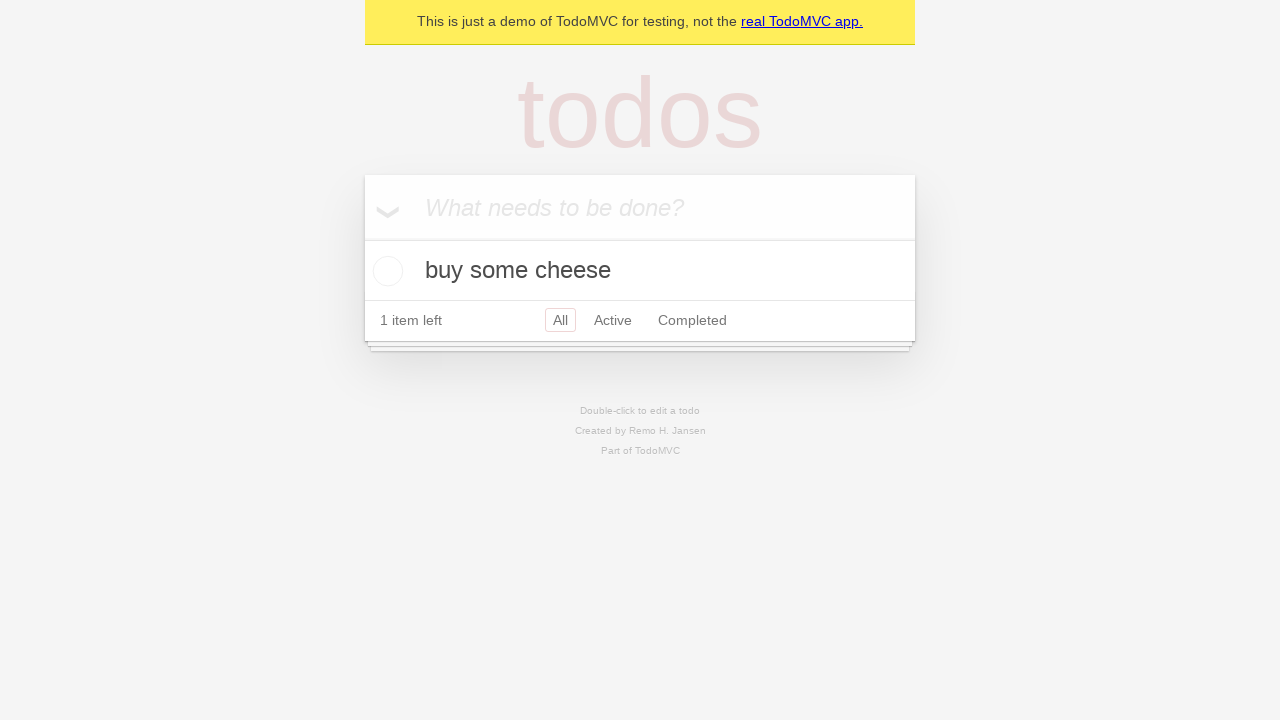

Filled input with 'feed the cat' on internal:attr=[placeholder="What needs to be done?"i]
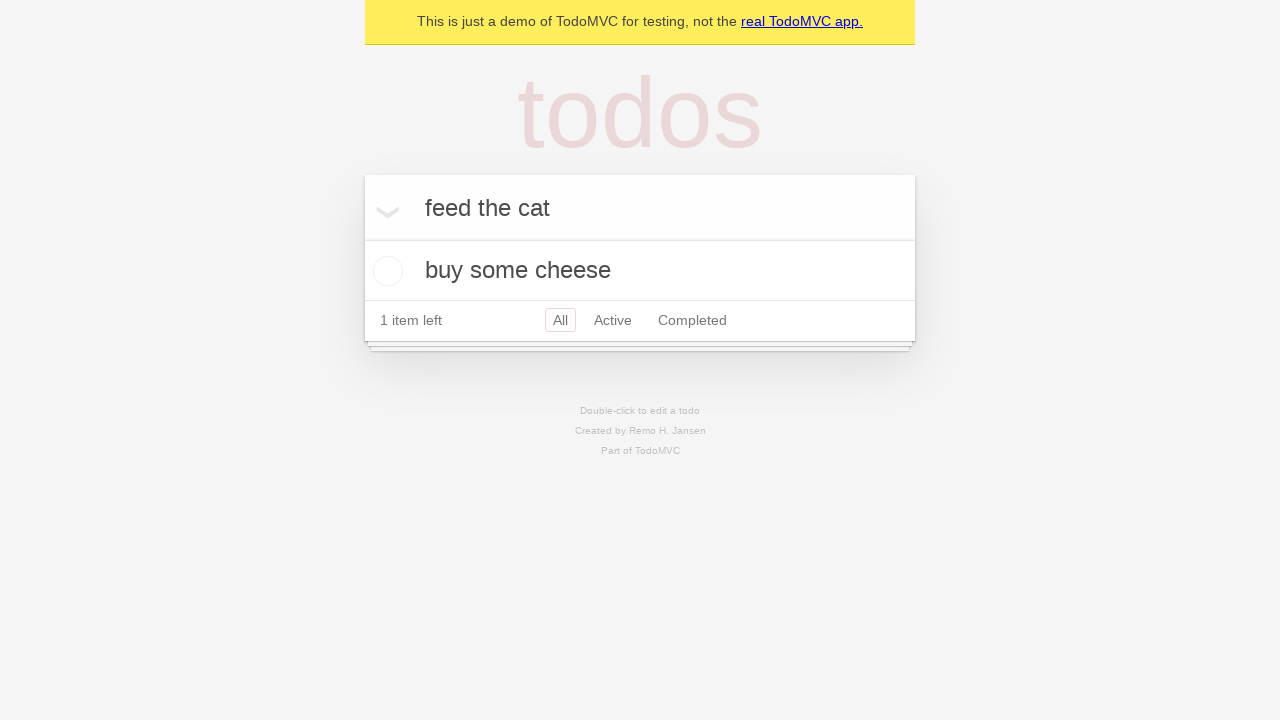

Pressed Enter to create second todo on internal:attr=[placeholder="What needs to be done?"i]
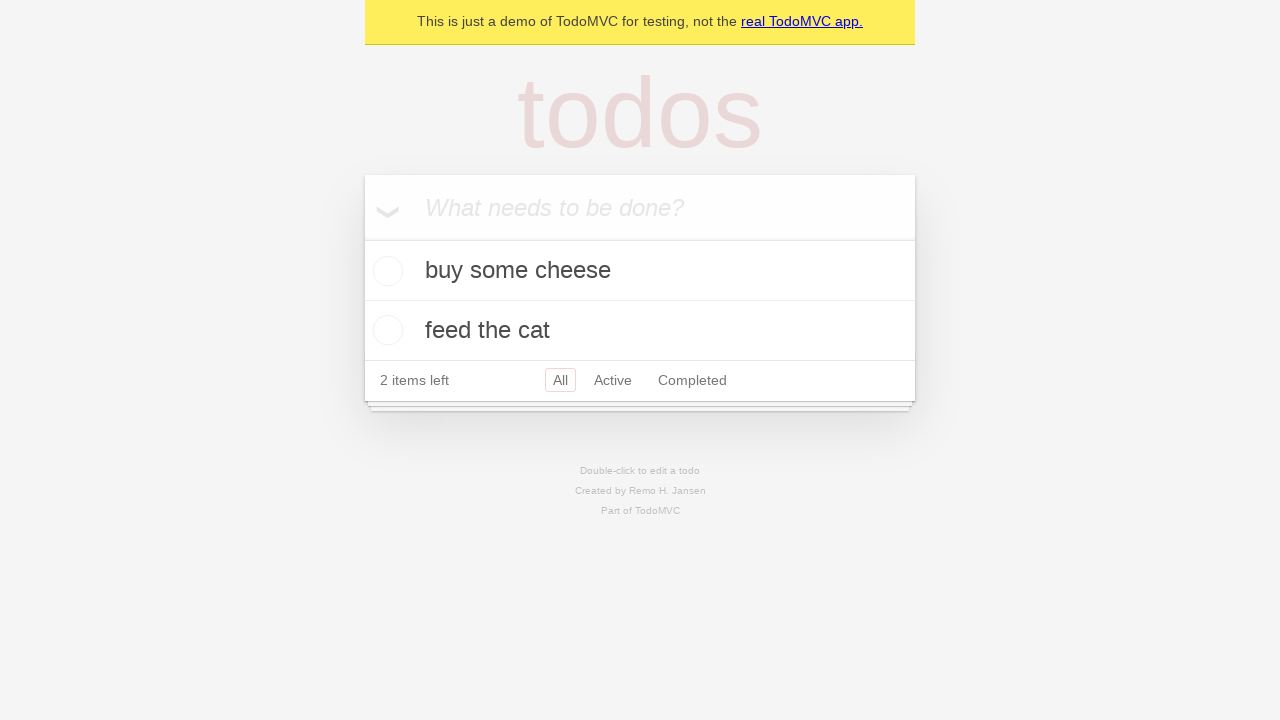

Located first todo item
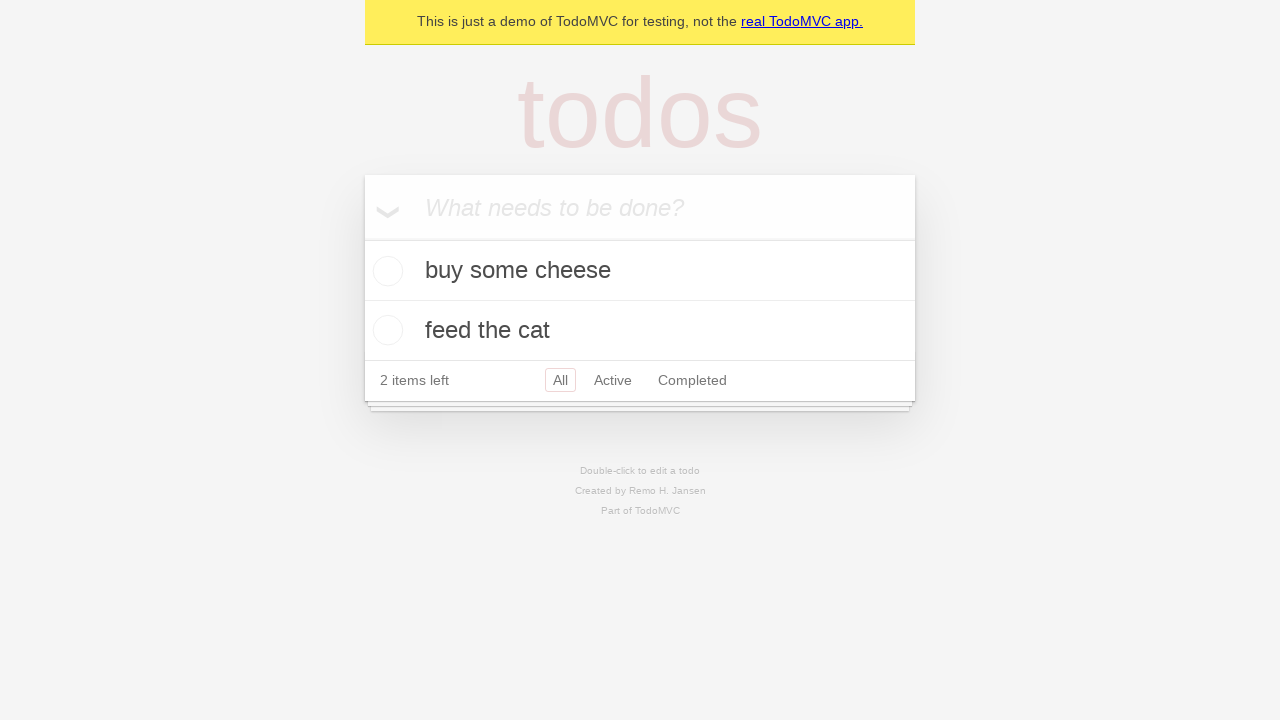

Checked the checkbox for first todo 'buy some cheese' at (385, 271) on internal:testid=[data-testid="todo-item"s] >> nth=0 >> internal:role=checkbox
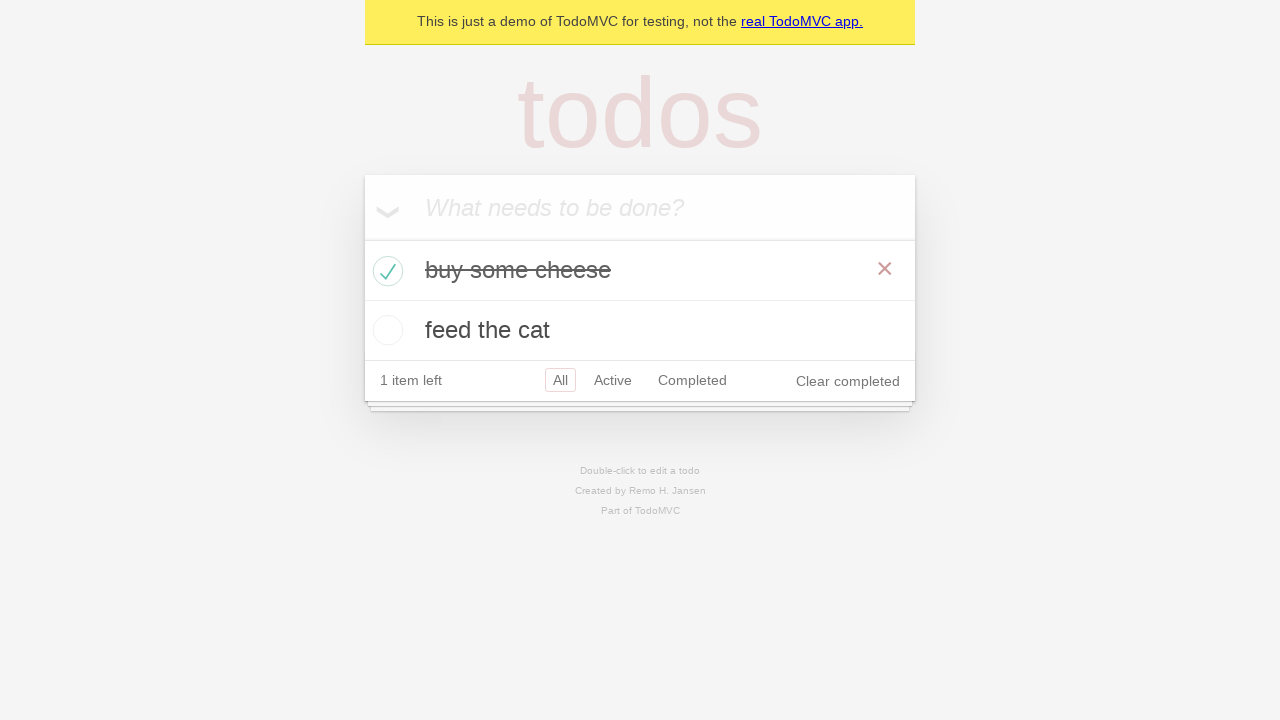

Located second todo item
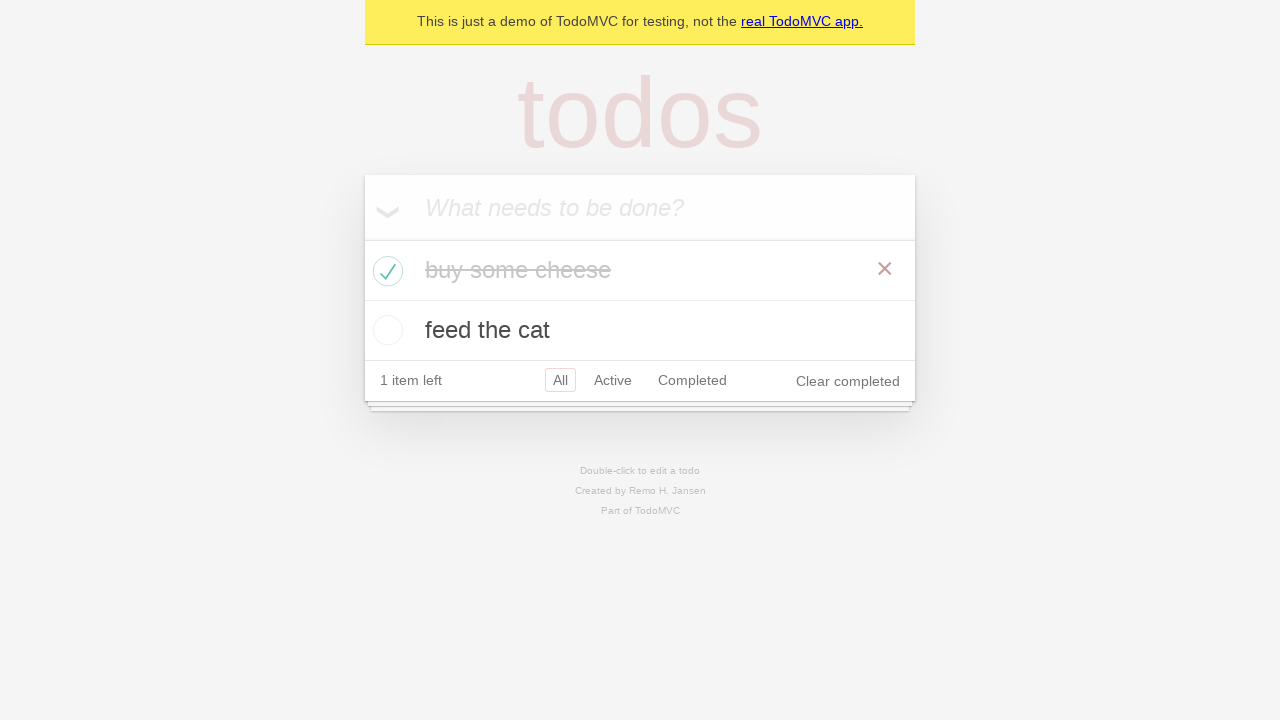

Checked the checkbox for second todo 'feed the cat' at (385, 330) on internal:testid=[data-testid="todo-item"s] >> nth=1 >> internal:role=checkbox
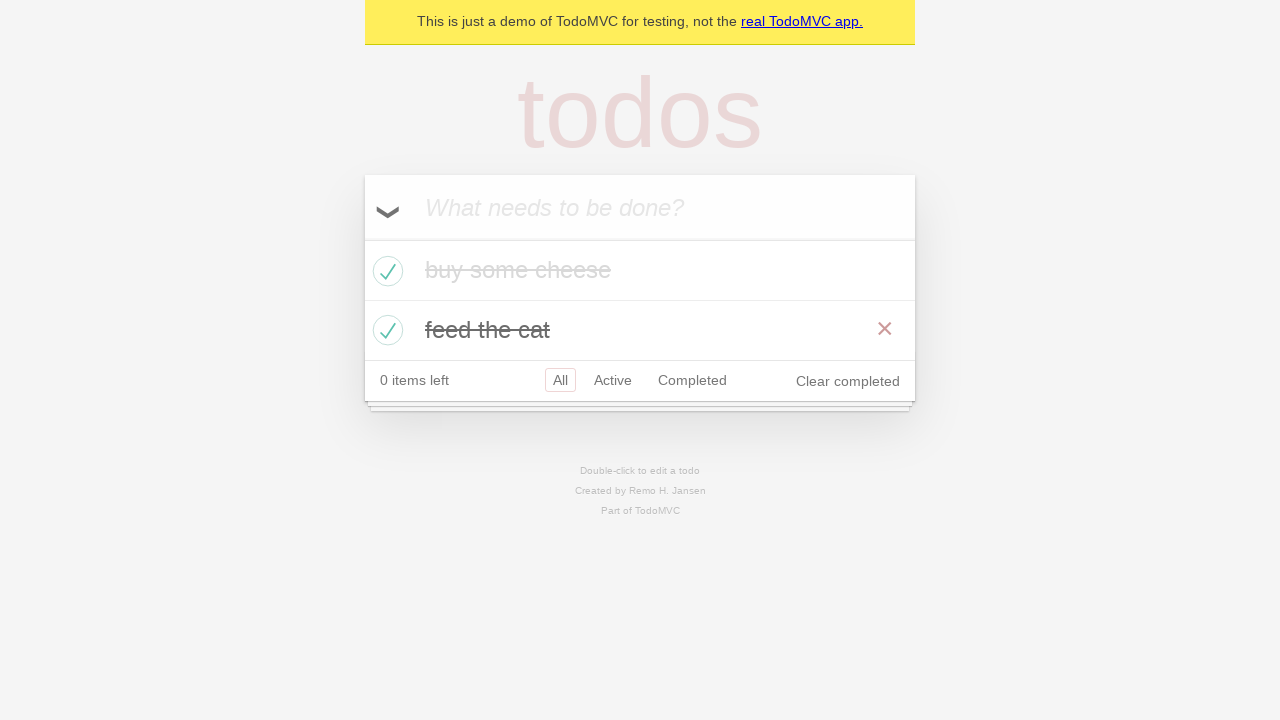

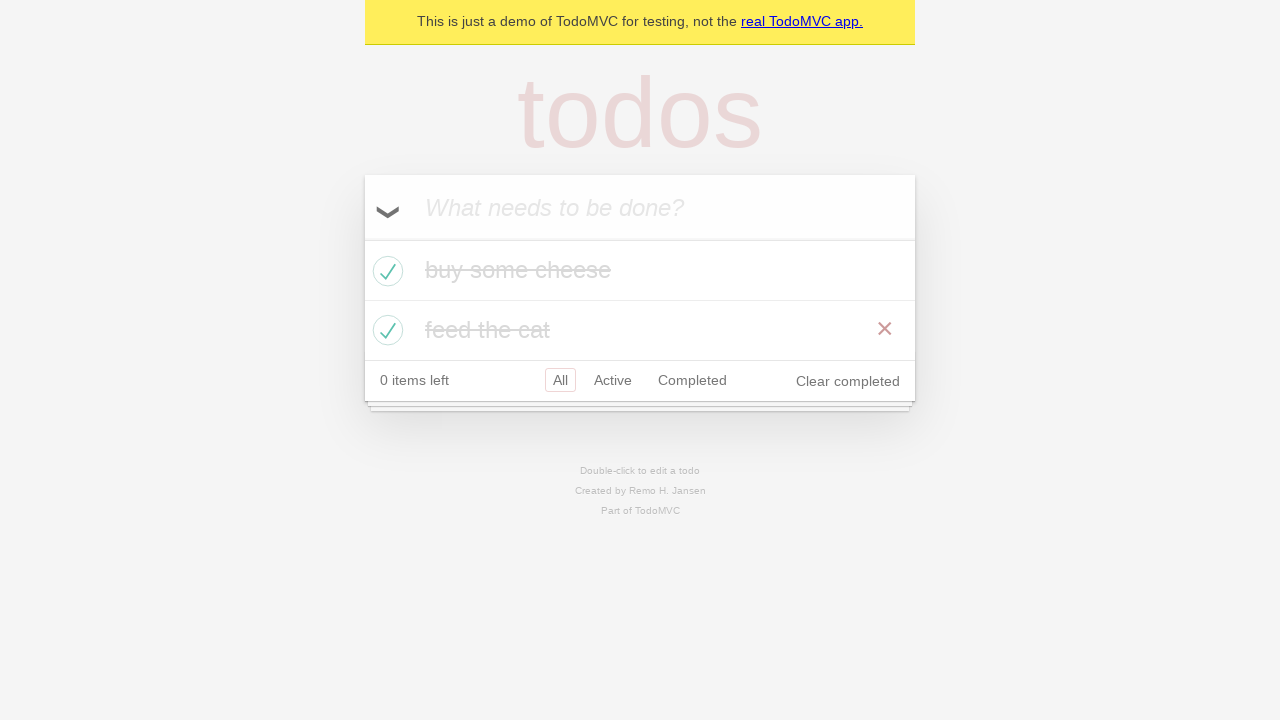